Tests radio button selection functionality by clicking on the football radio button and verifying it is selected

Starting URL: https://practice.cydeo.com/radio_buttons

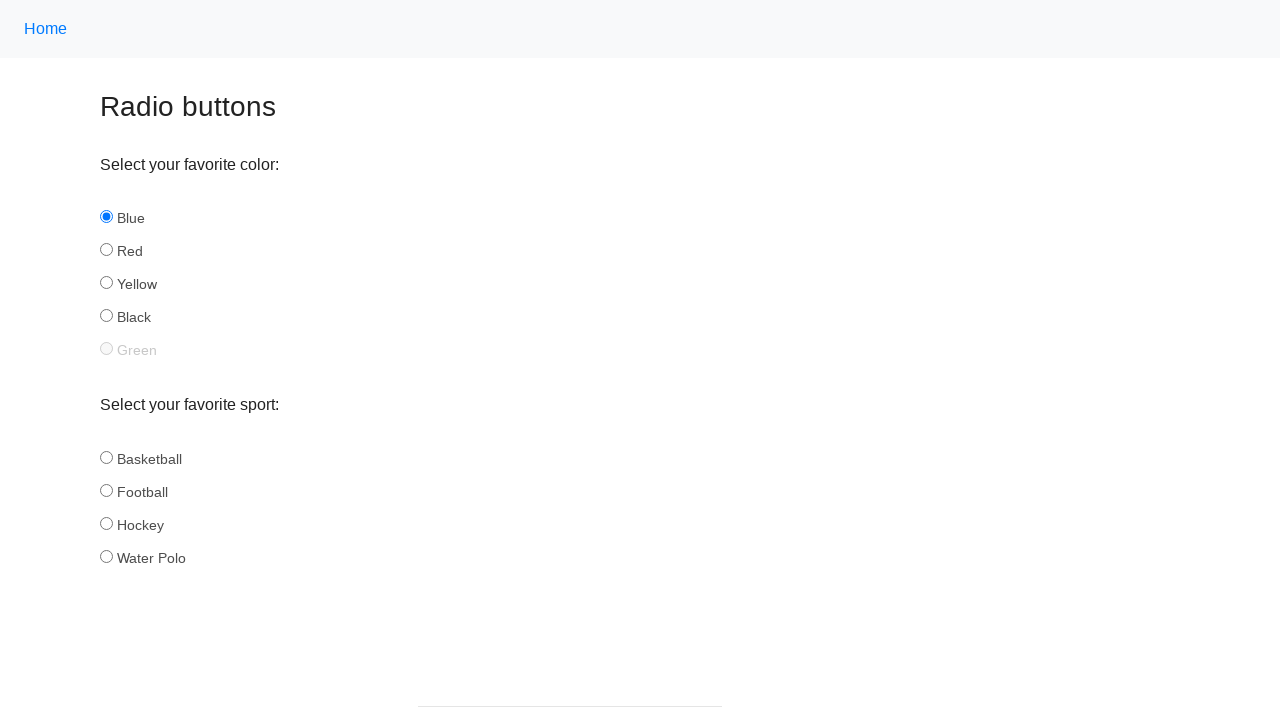

Clicked the football radio button at (106, 490) on input#football
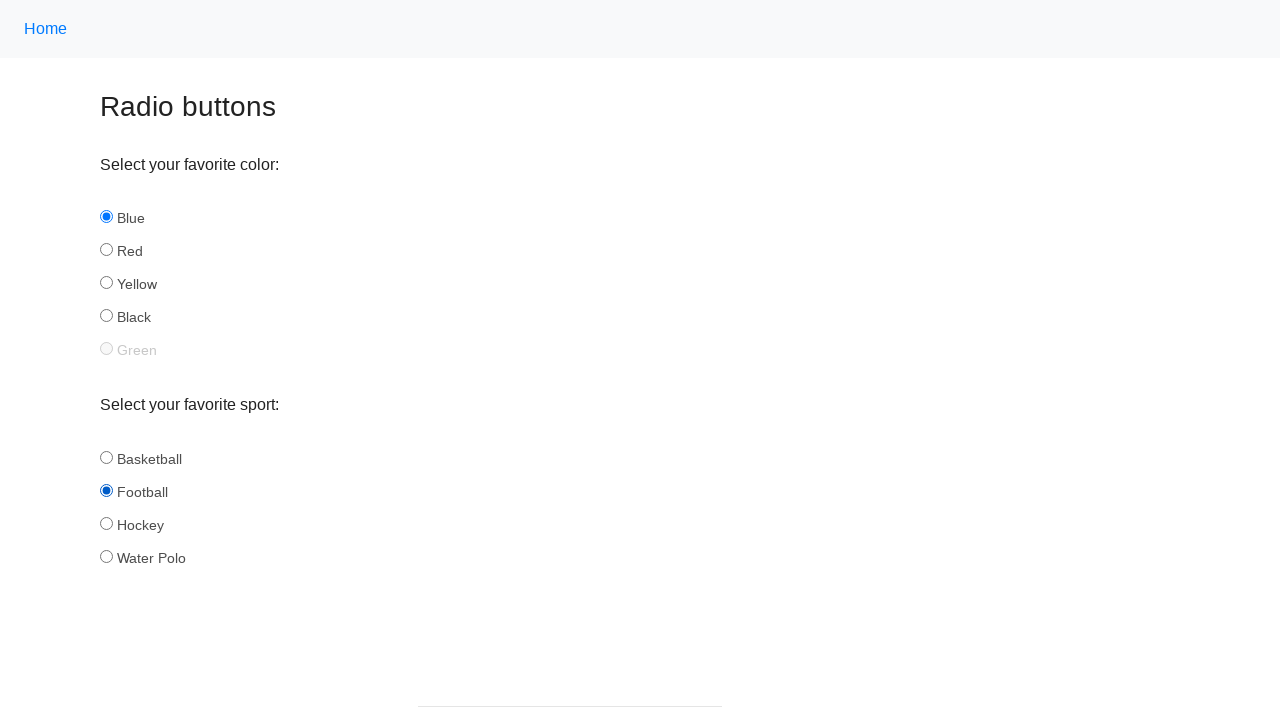

Located the football radio button element
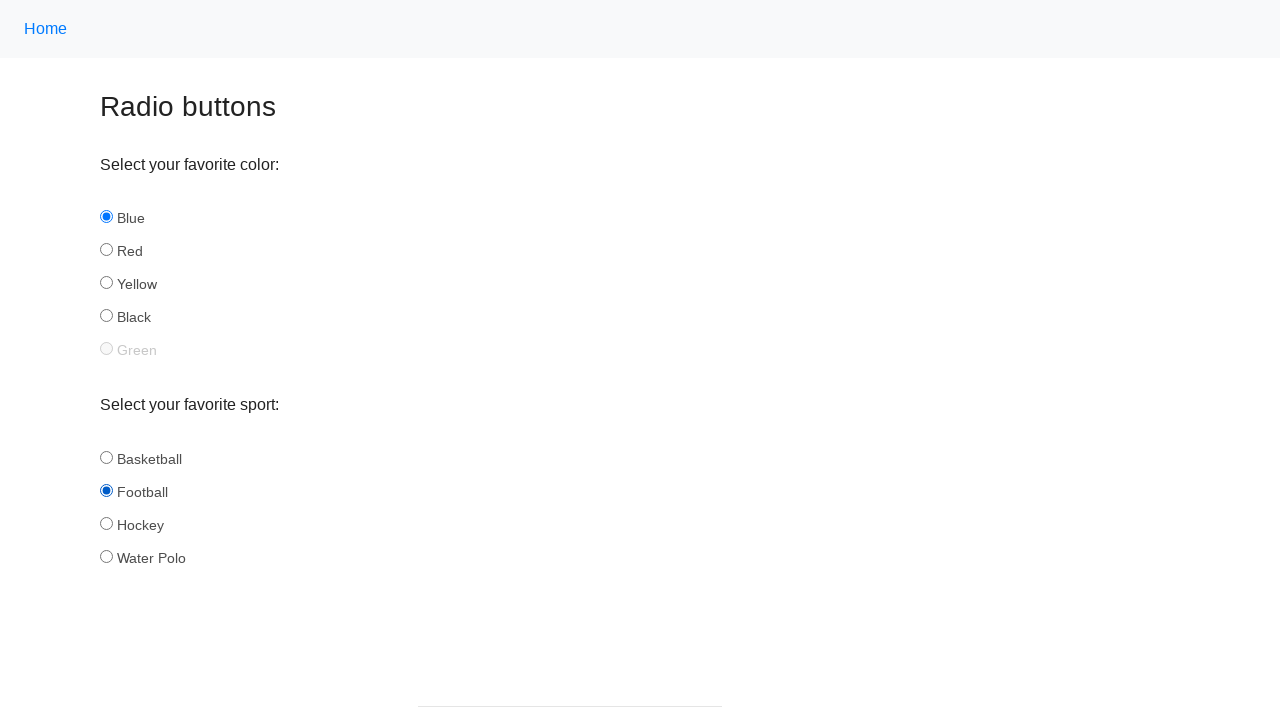

Verified that the football radio button is selected
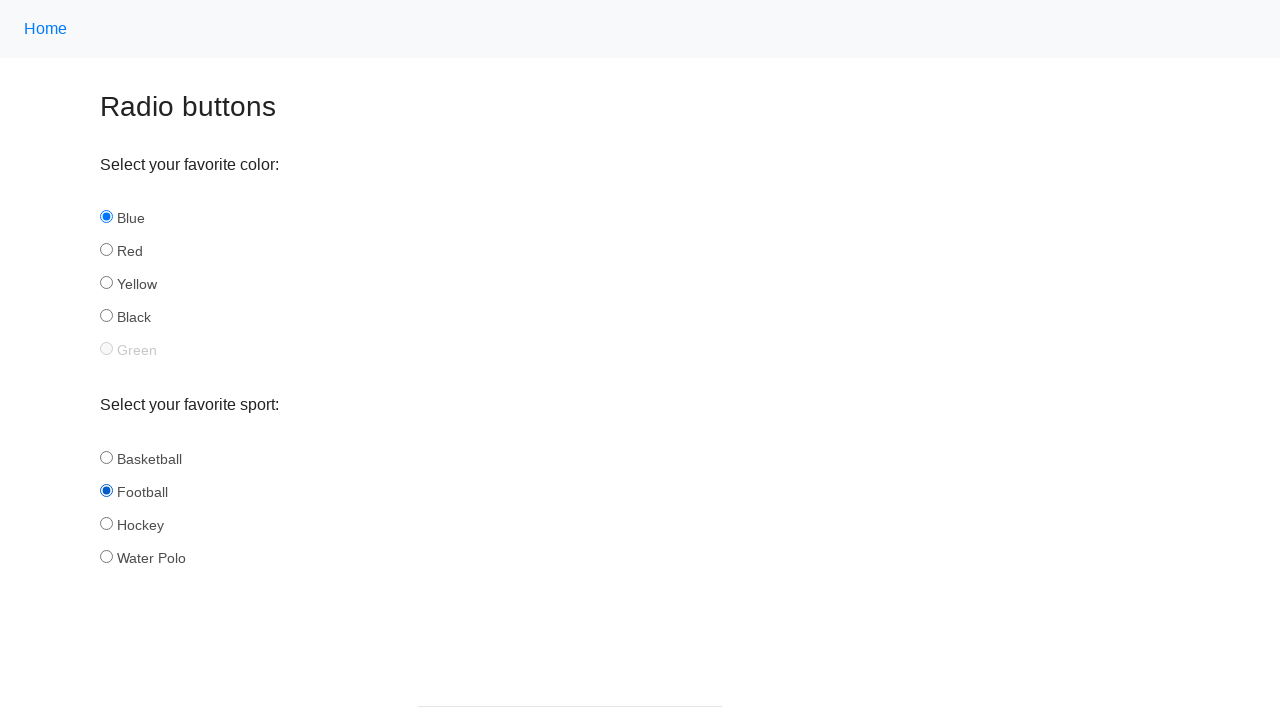

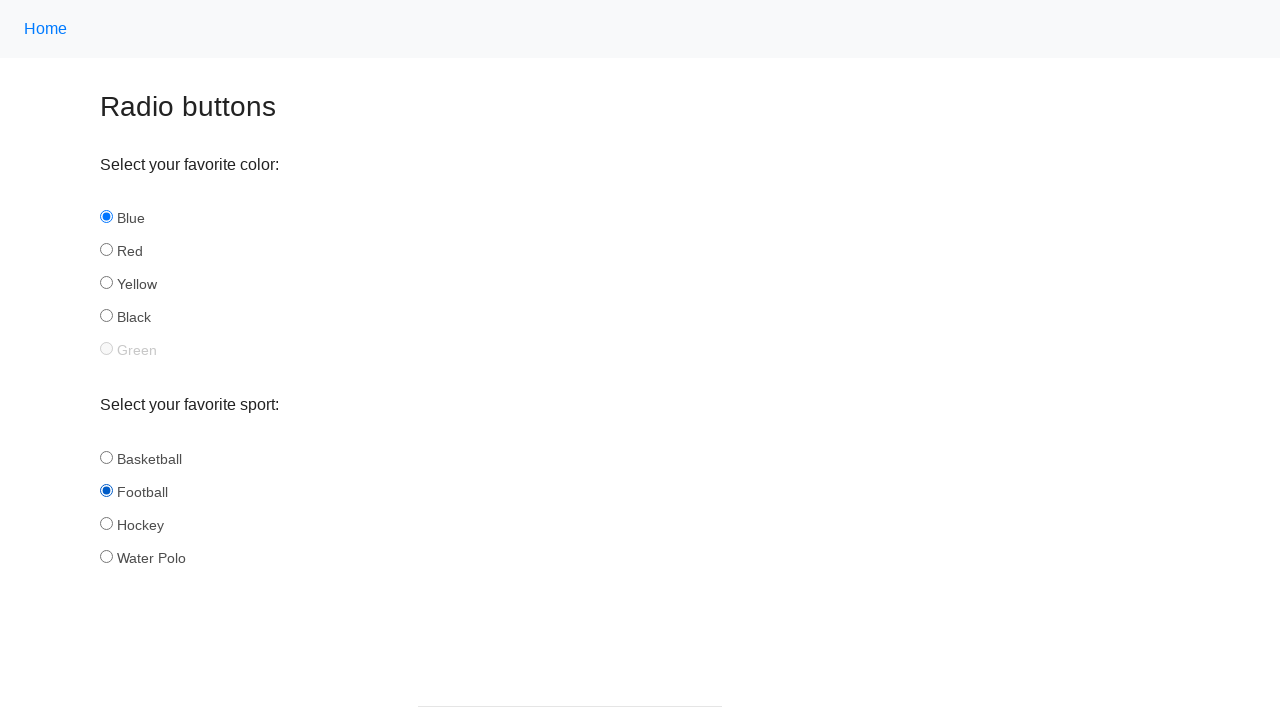